Searches for "cypress" on Hacker News clone and verifies that search results are displayed

Starting URL: https://hackernews-seven.vercel.app

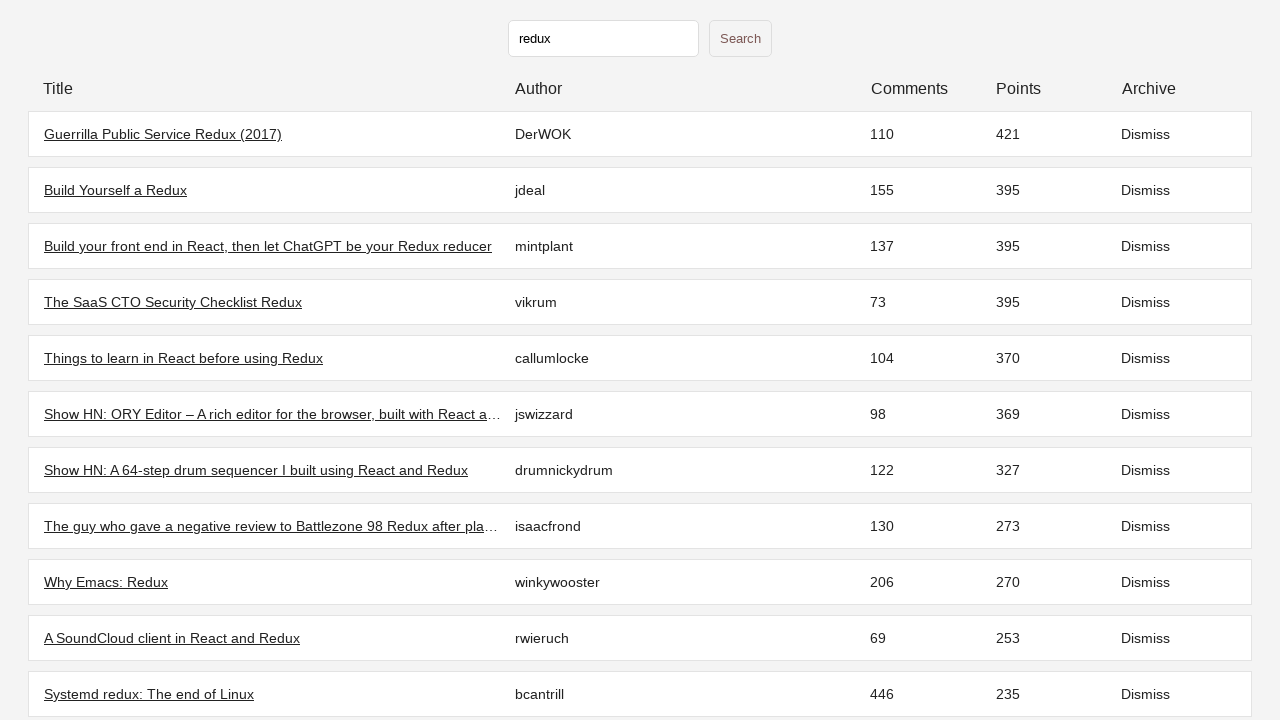

Waited for initial page load and stories to appear
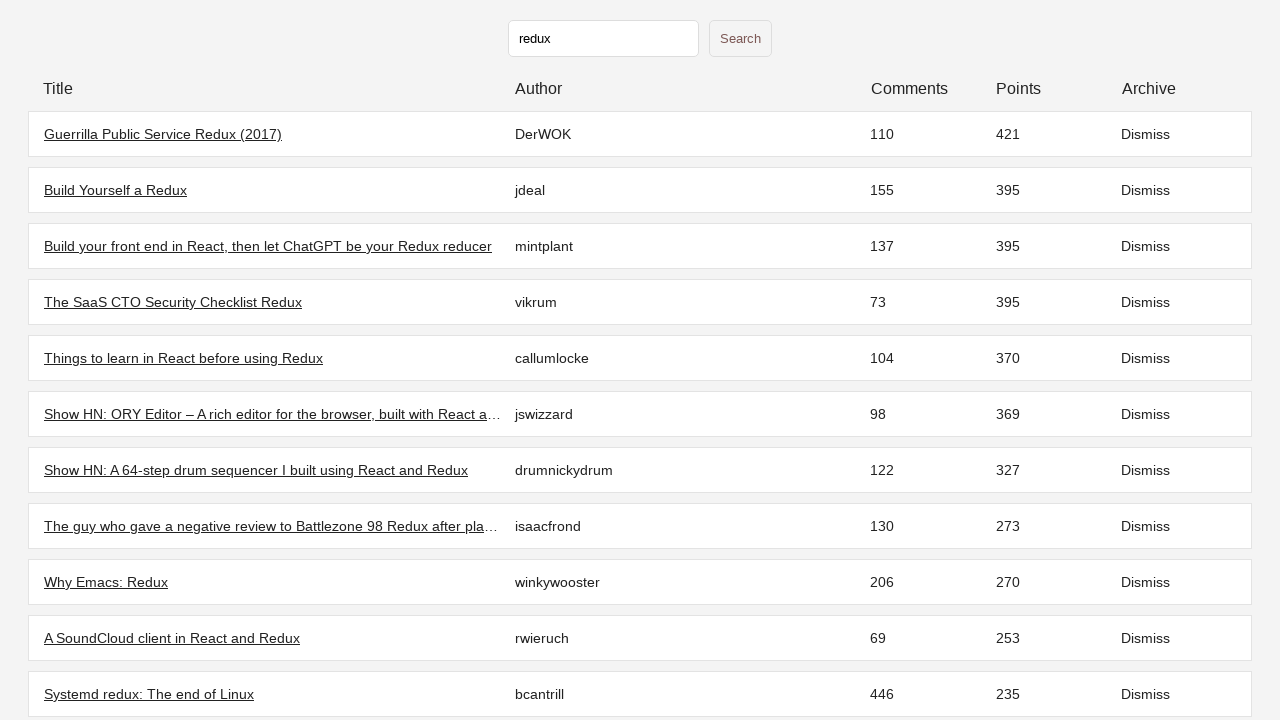

Filled search field with 'cypress' on input[type='text']
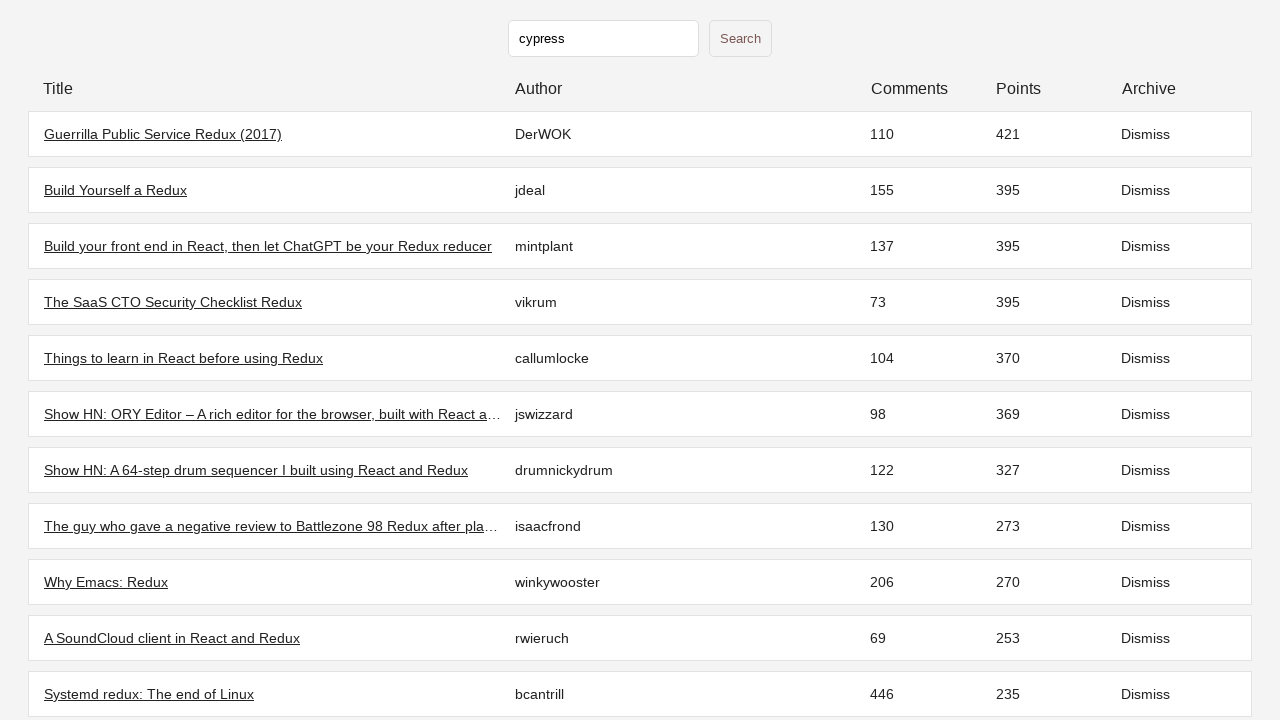

Pressed Enter to submit search
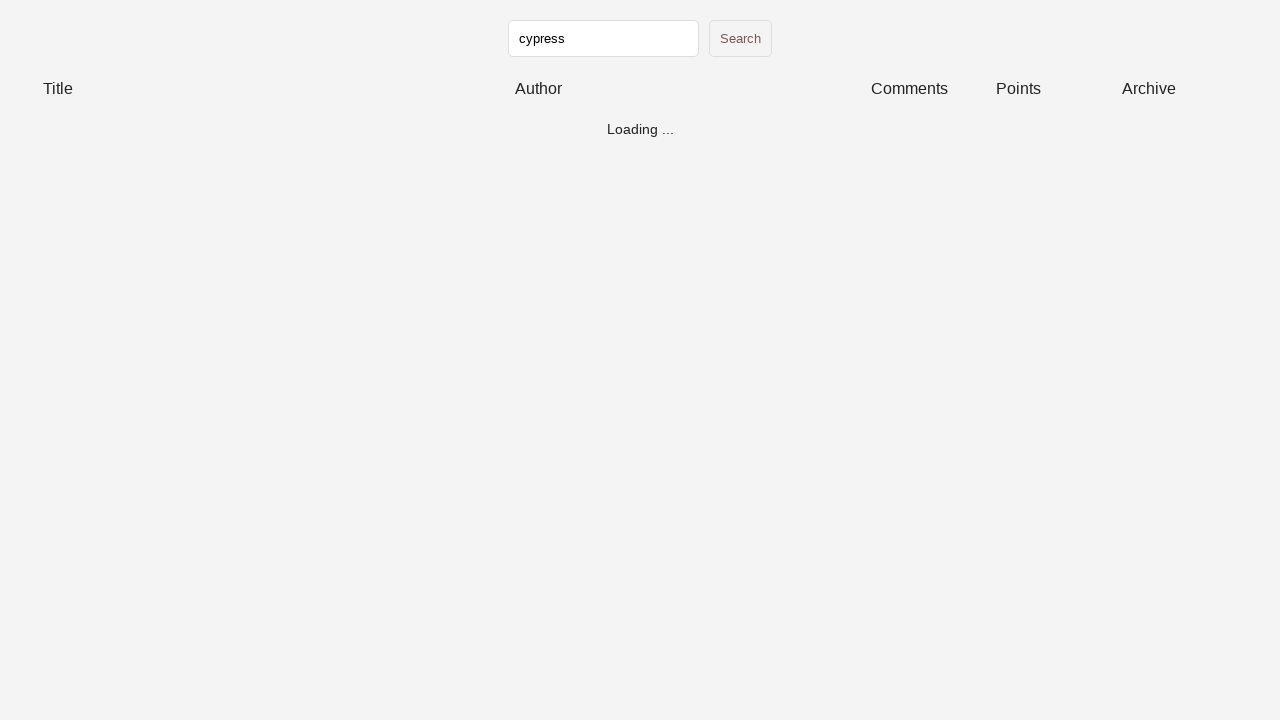

Waited for search results to load
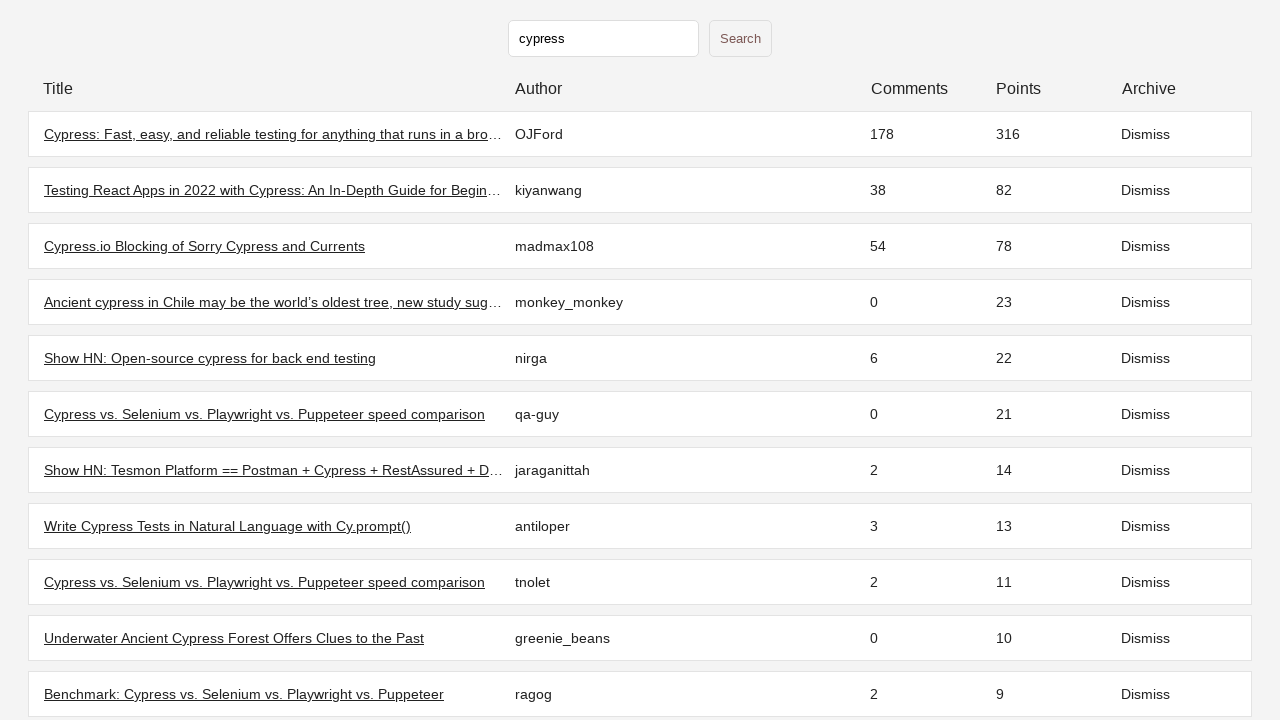

Verified that at least one search result is displayed
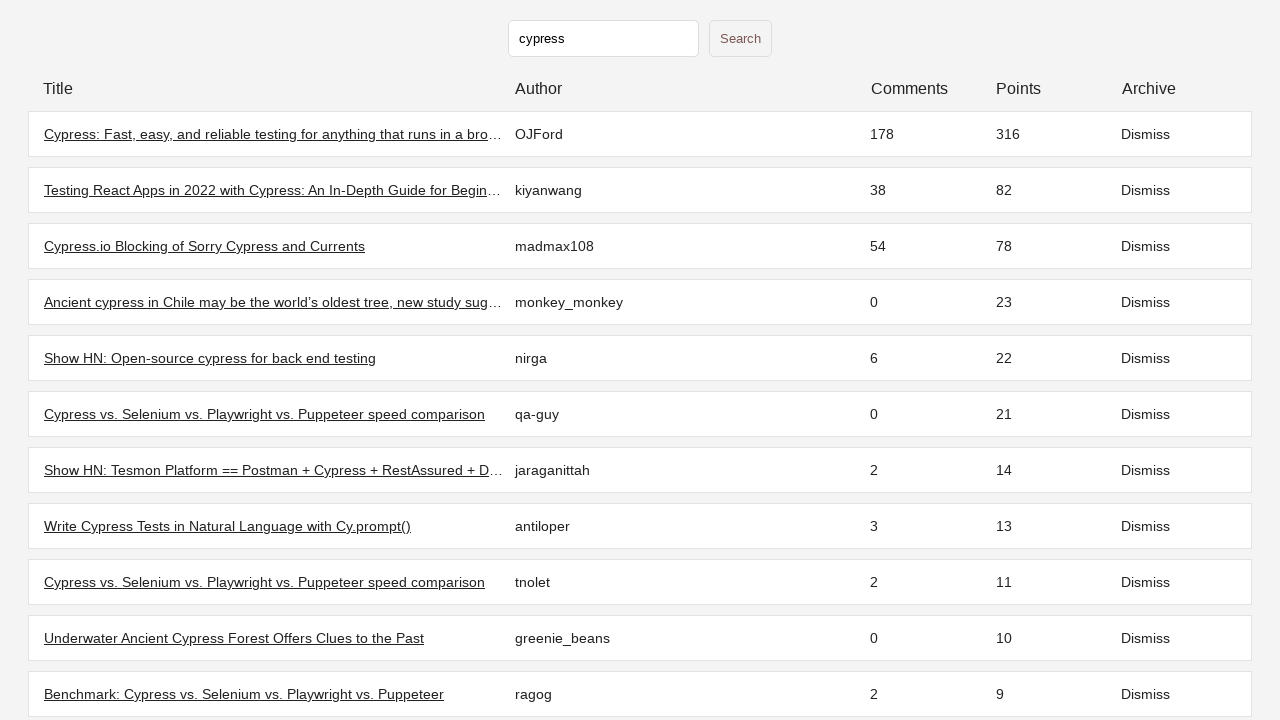

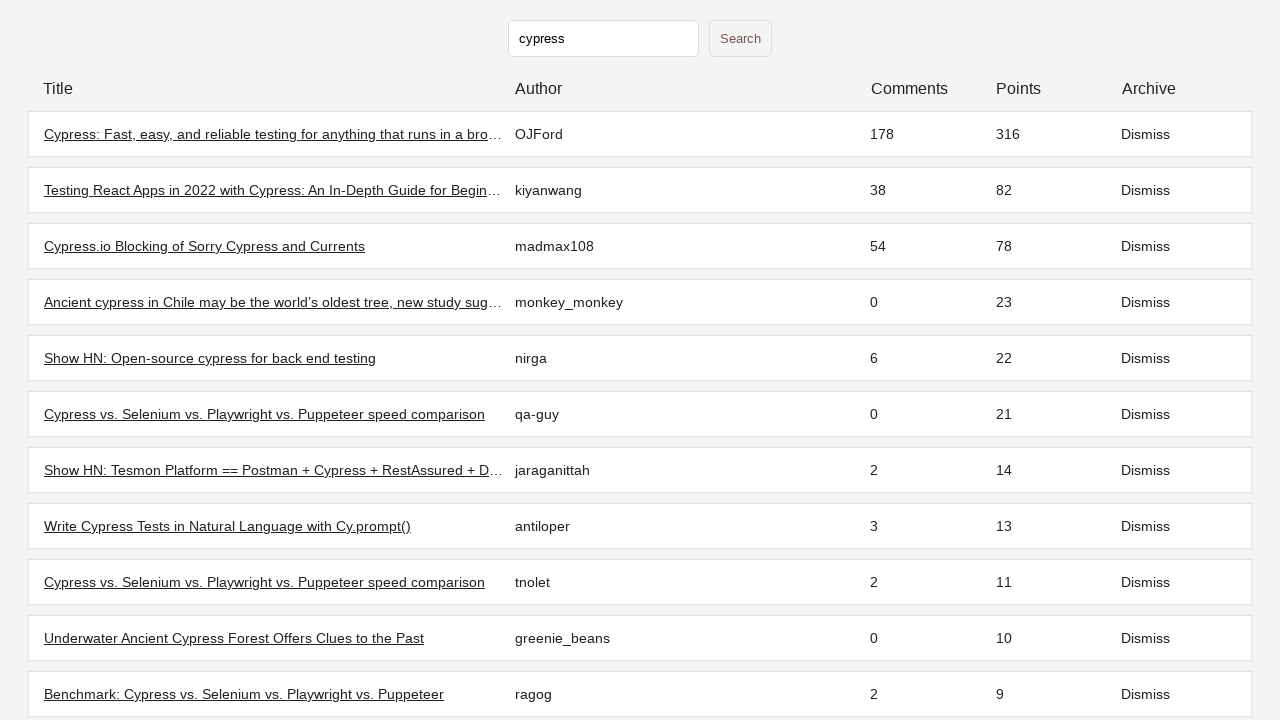